Navigates to the DemoQA website home page

Starting URL: https://demoqa.com/

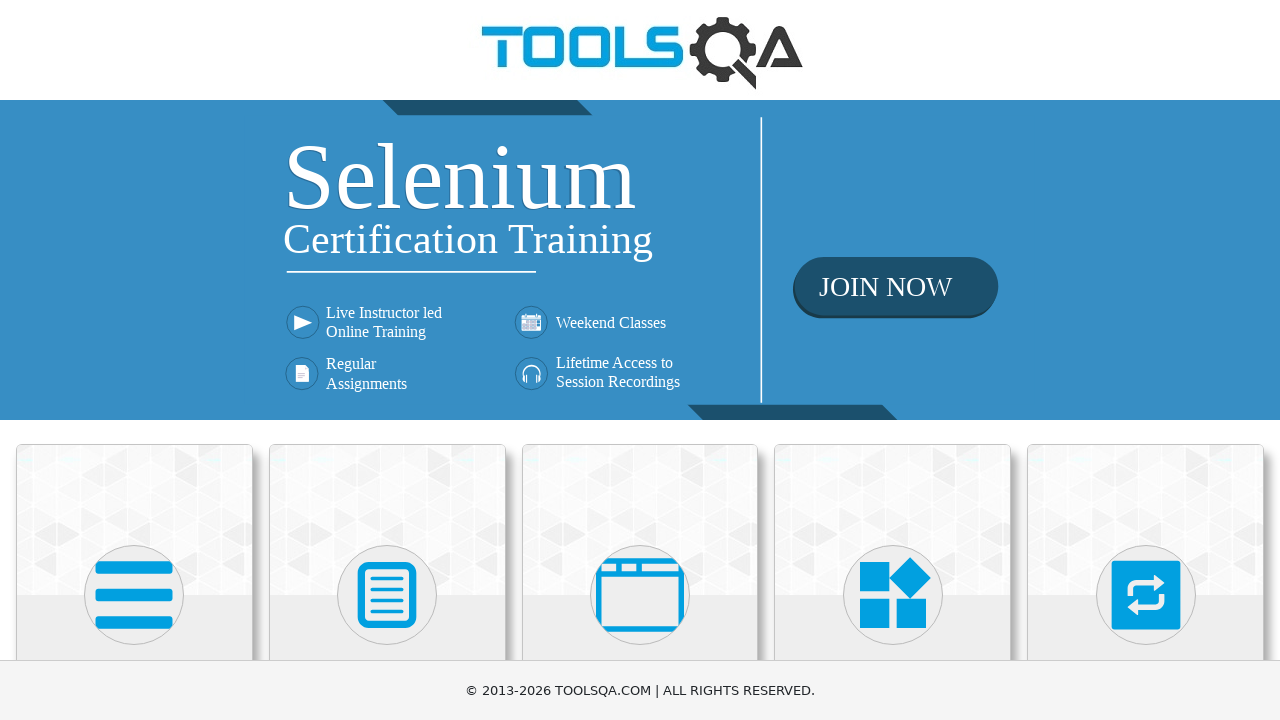

Navigated to DemoQA home page at https://demoqa.com/
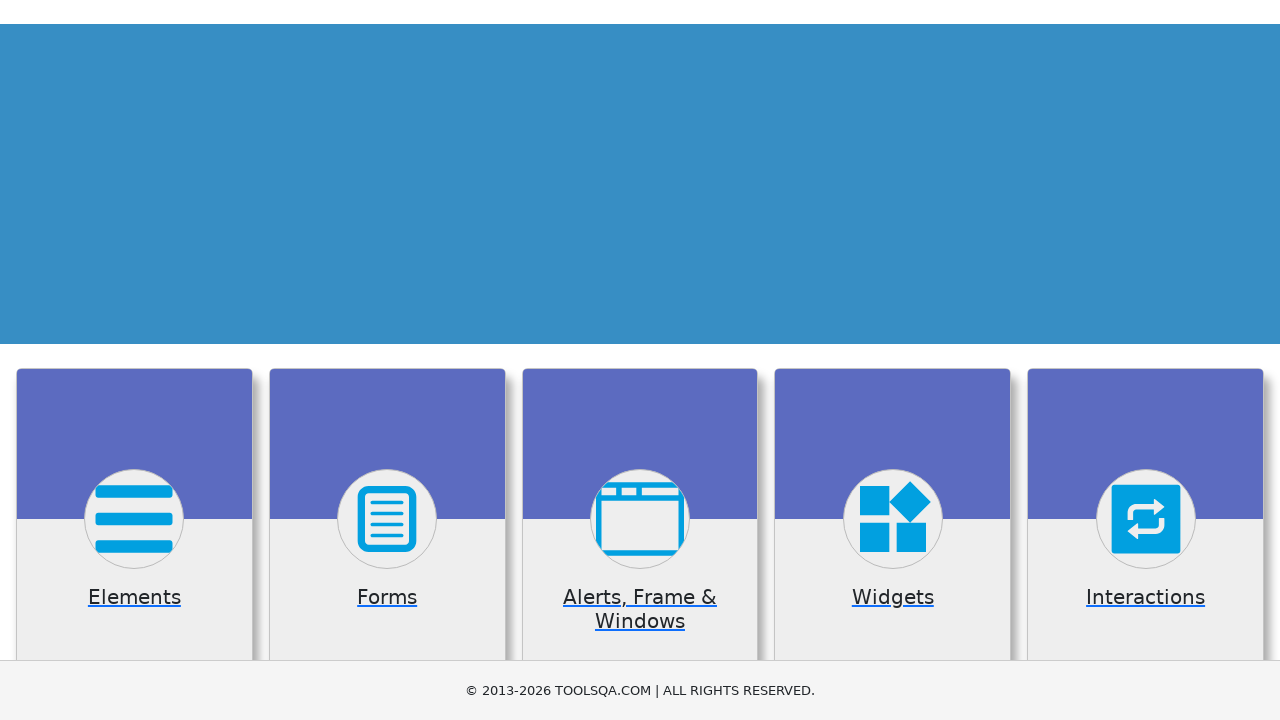

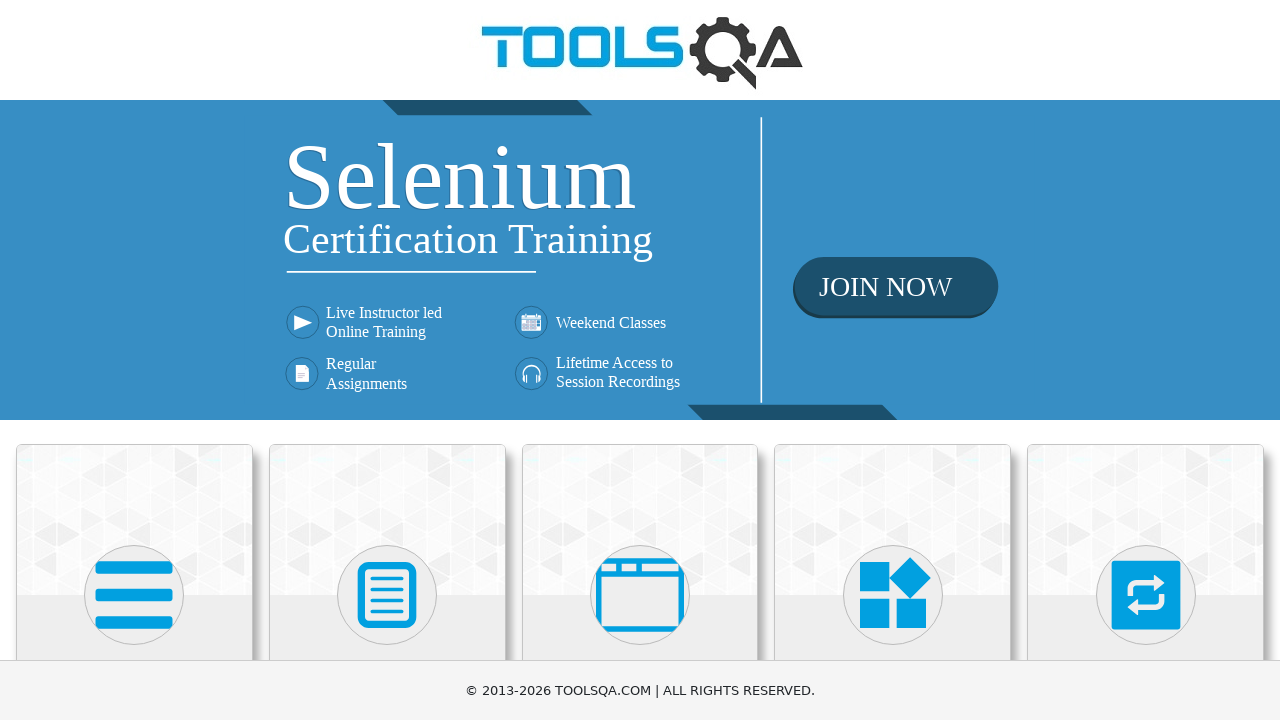